Tests browser navigation functionality by visiting multiple websites and using browser navigation controls (back, forward, refresh)

Starting URL: https://www.flipkart.com/

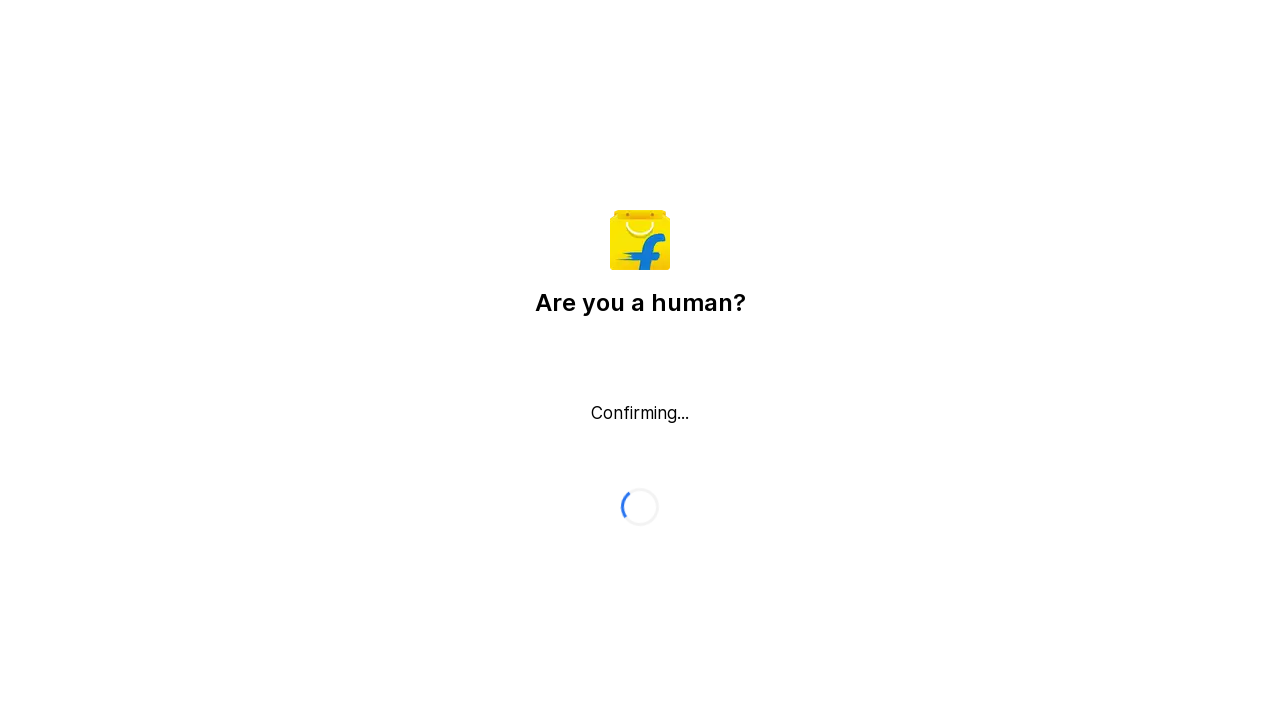

Refreshed the current page
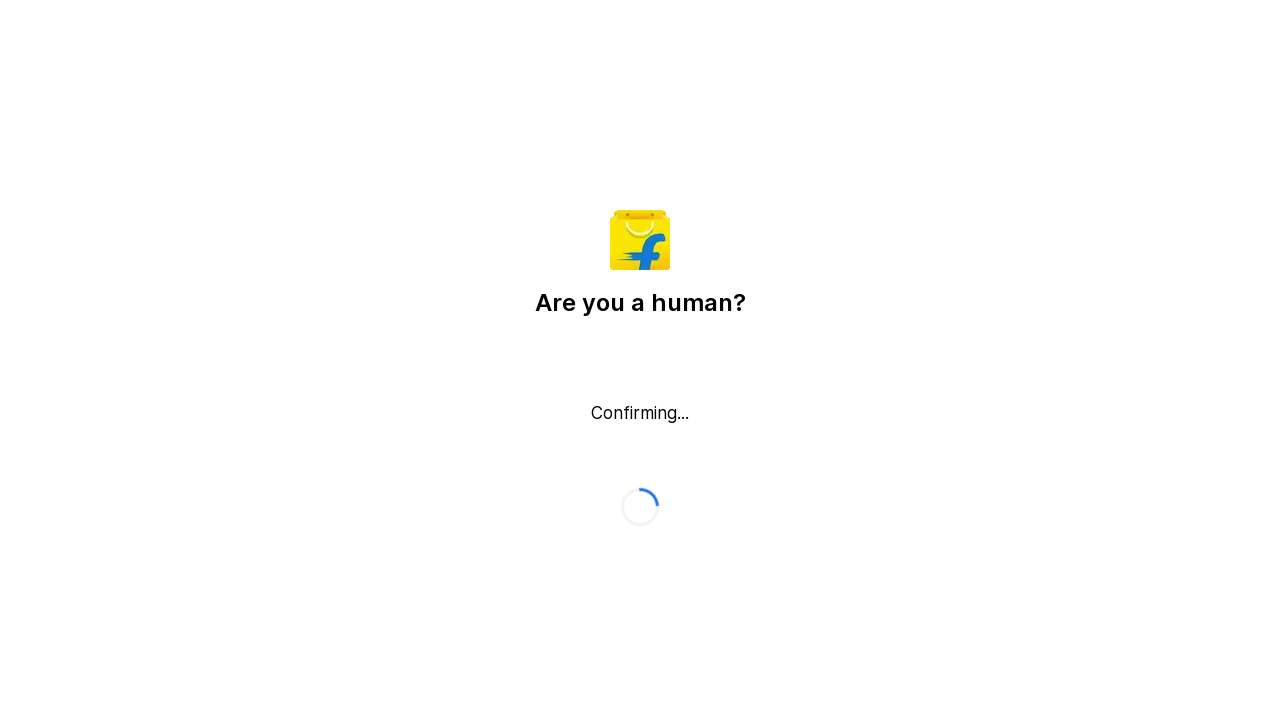

Navigated to RedBus website
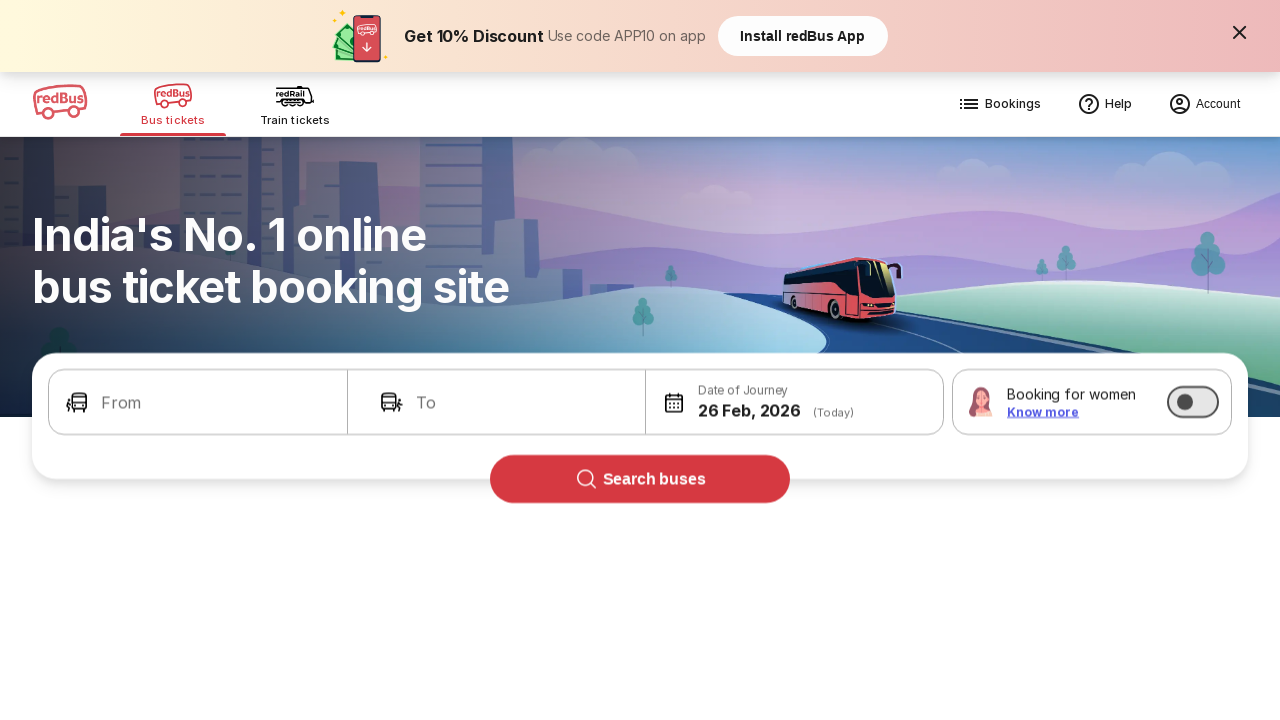

Navigated back to Flipkart
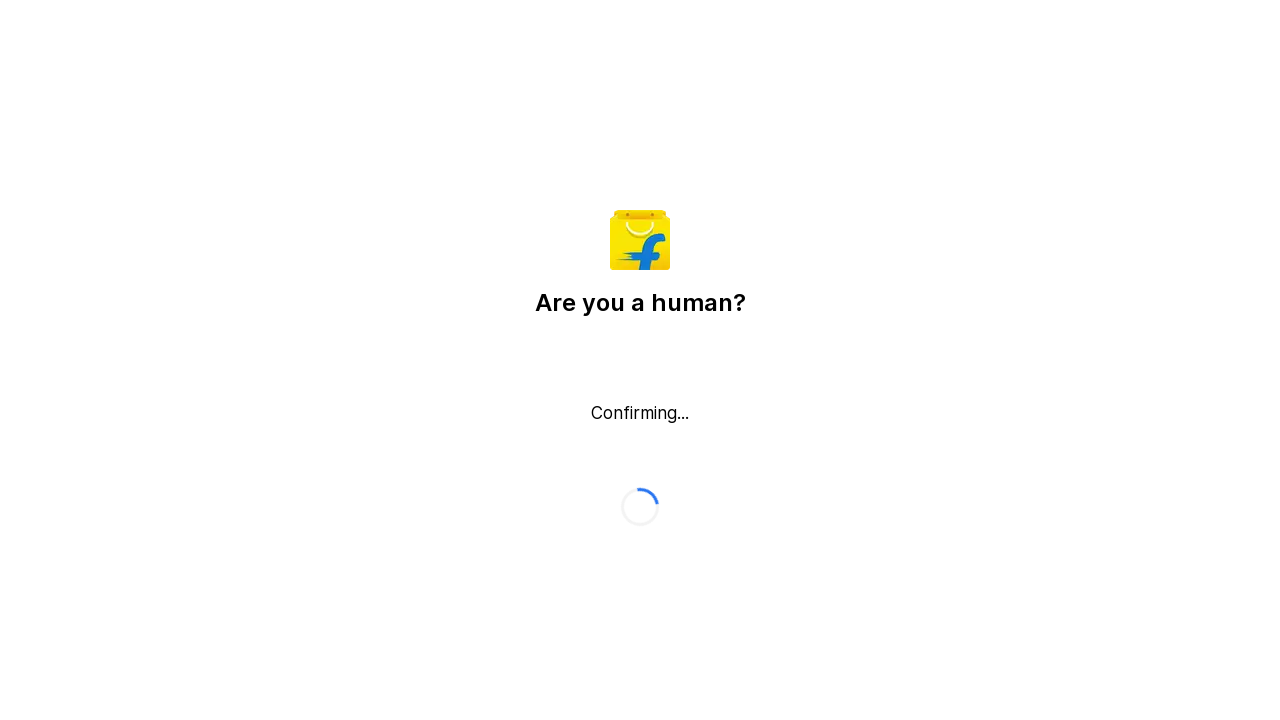

Navigated forward to RedBus
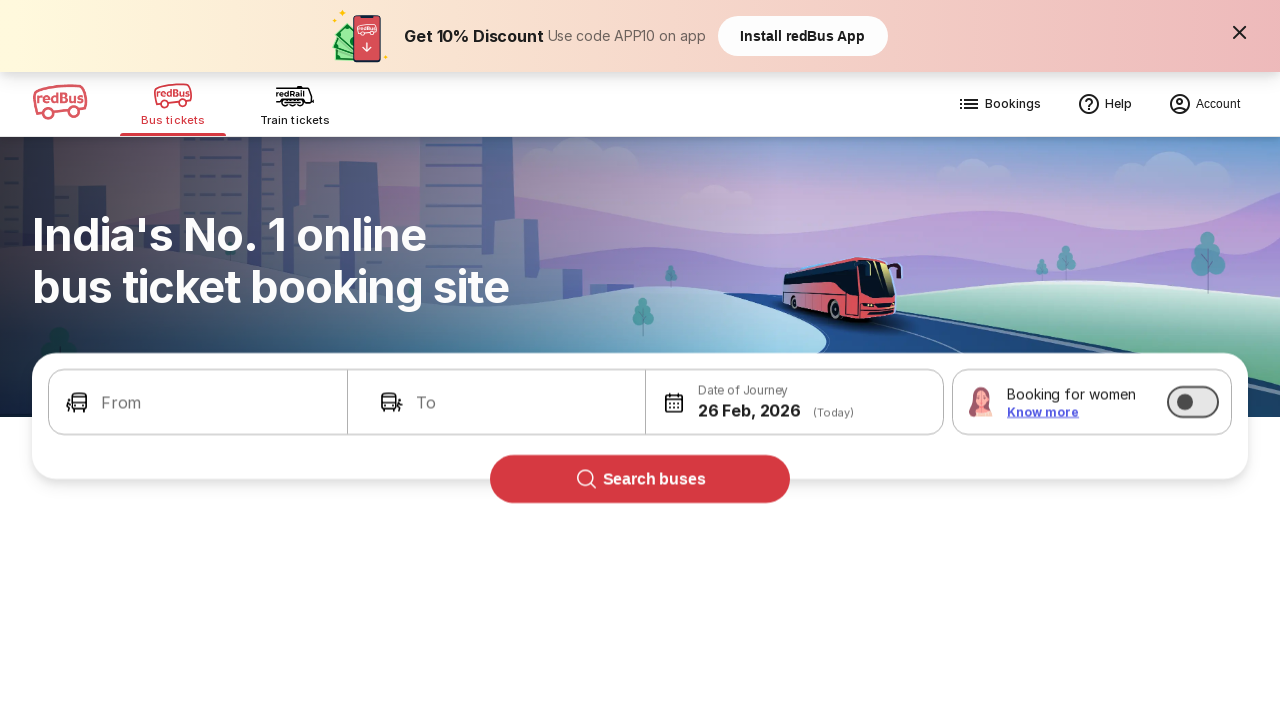

Retrieved page title: Bus Booking Online and Train Tickets at Lowest Price - redBus
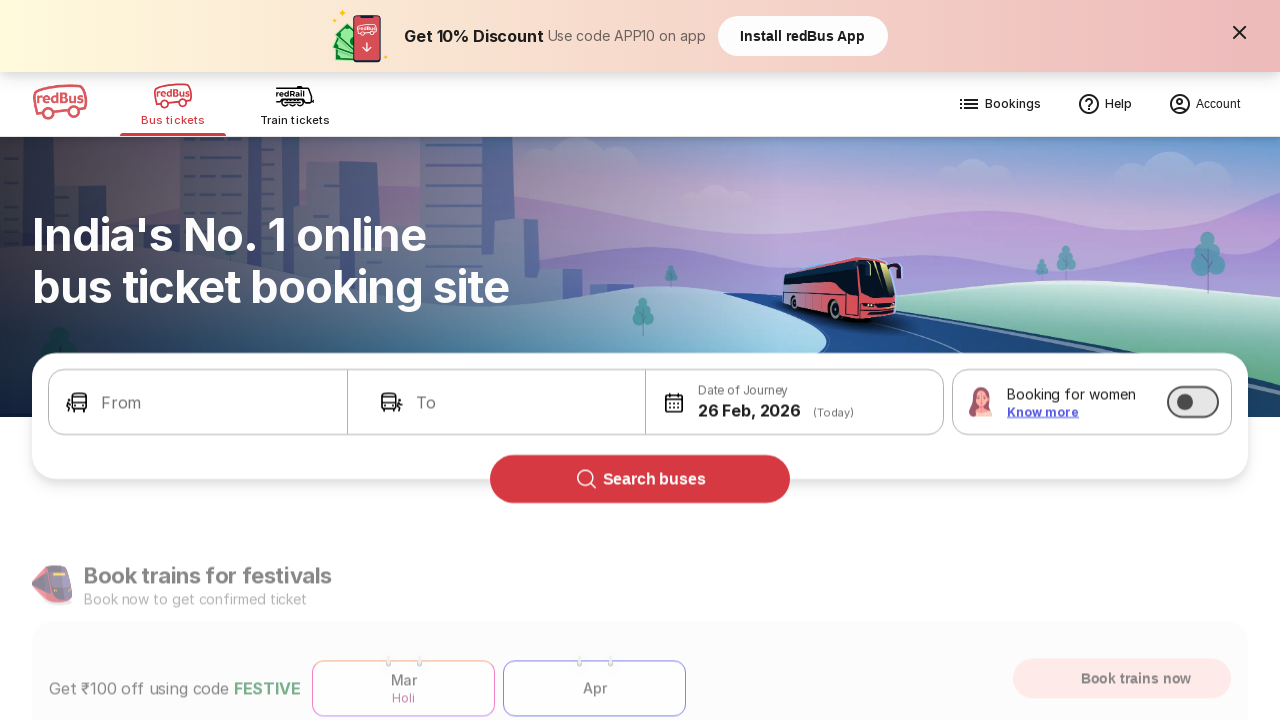

Retrieved current URL: https://www.redbus.in/
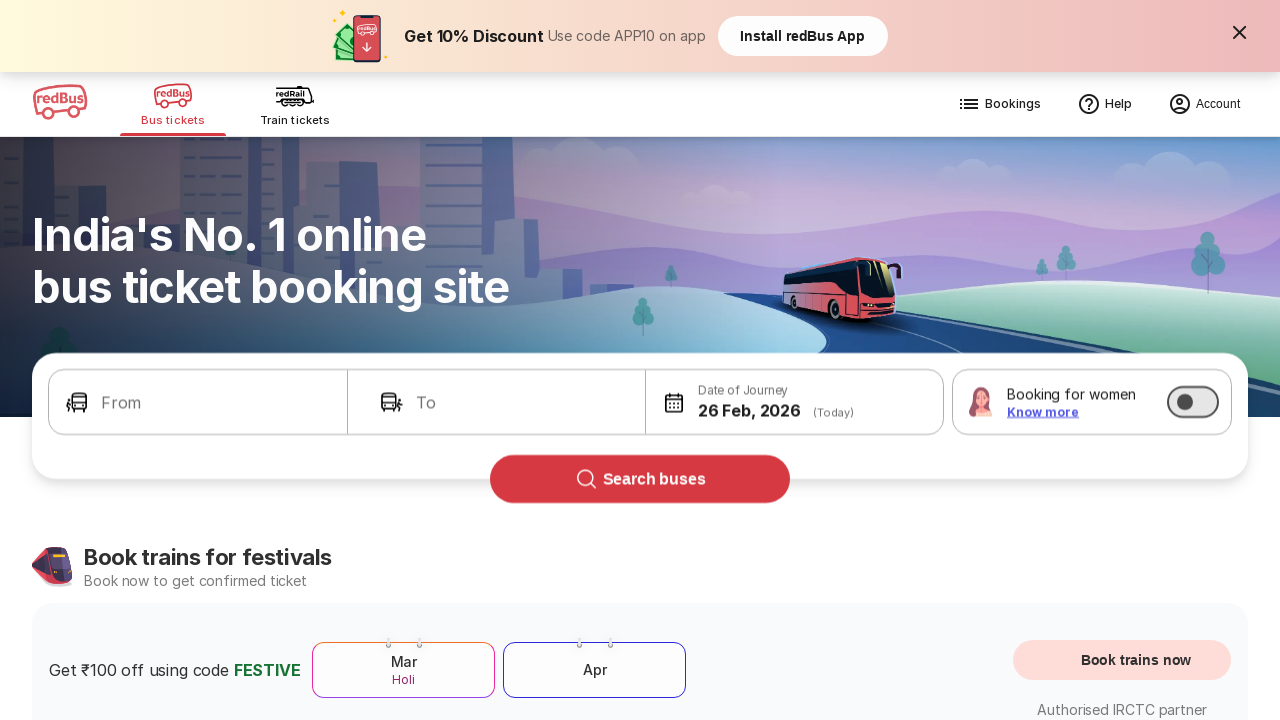

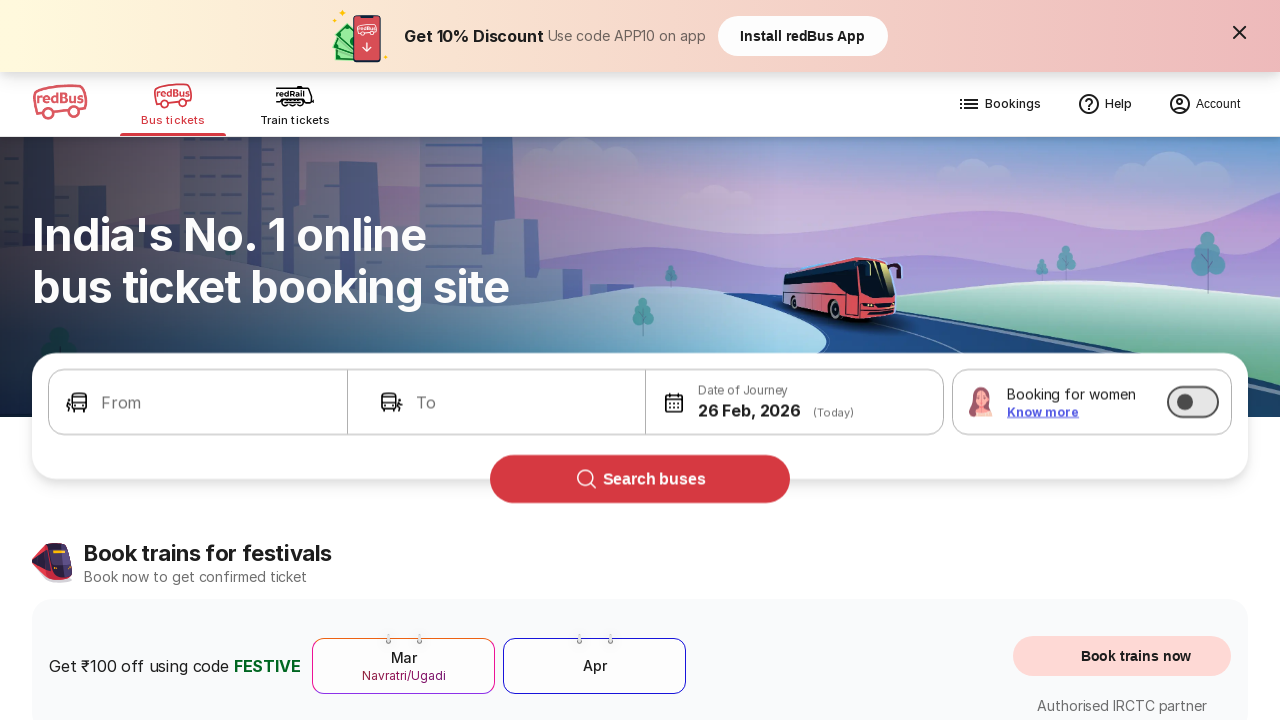